Tests web form handling on a registration page by filling text fields (first name, last name, address), selecting a radio button for gender, checking checkboxes for hobbies, and selecting a value from a dropdown for skills.

Starting URL: http://demo.automationtesting.in/Register.html

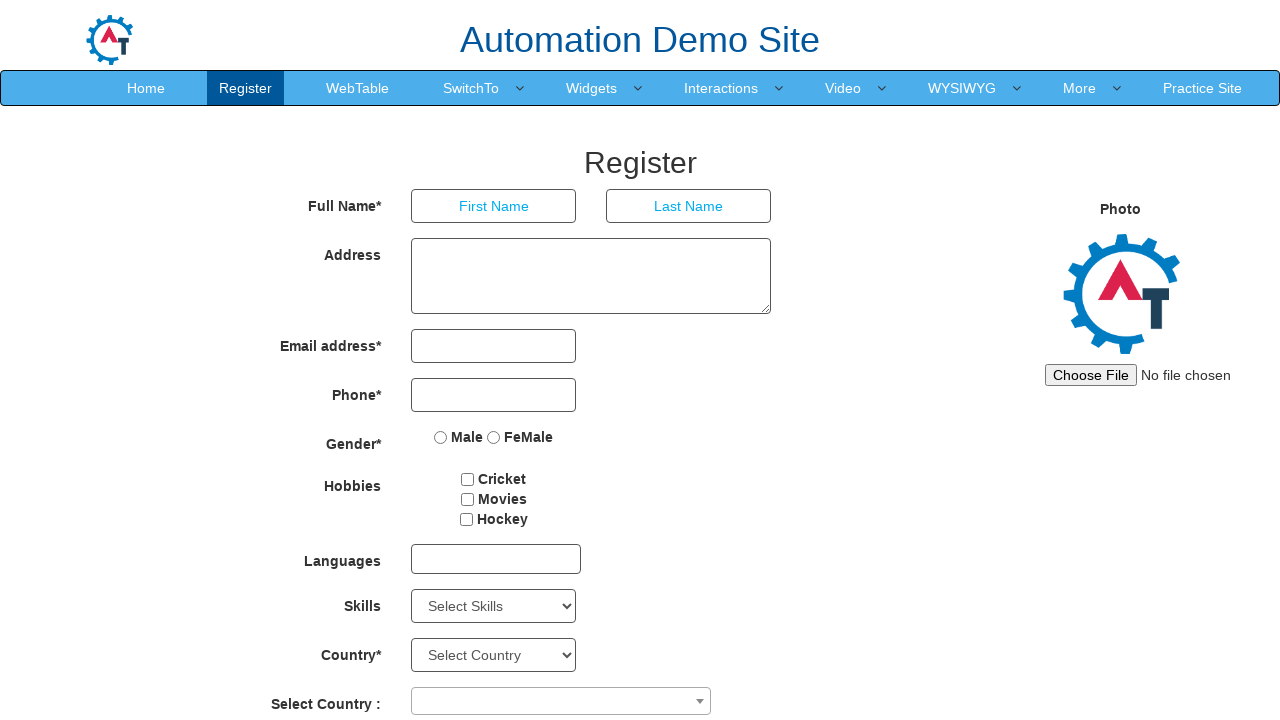

Cleared first name field on input[ng-model='FirstName']
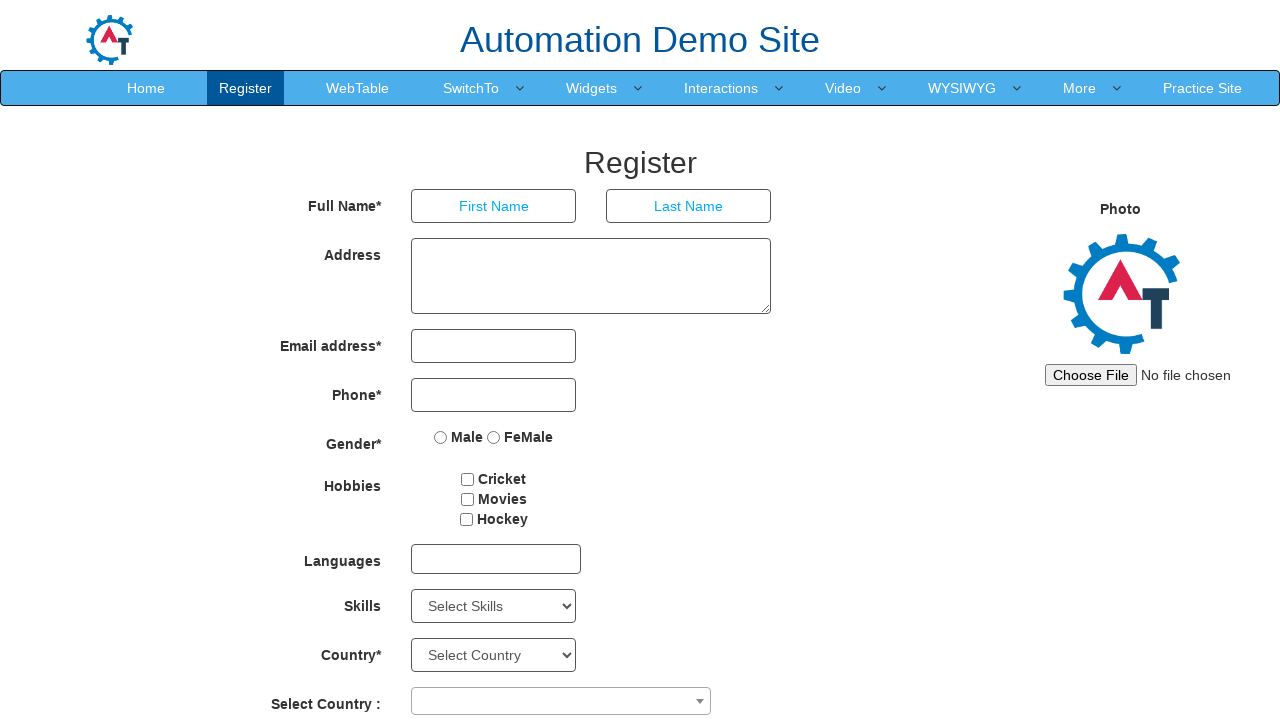

Filled first name field with 'Selenium' on input[ng-model='FirstName']
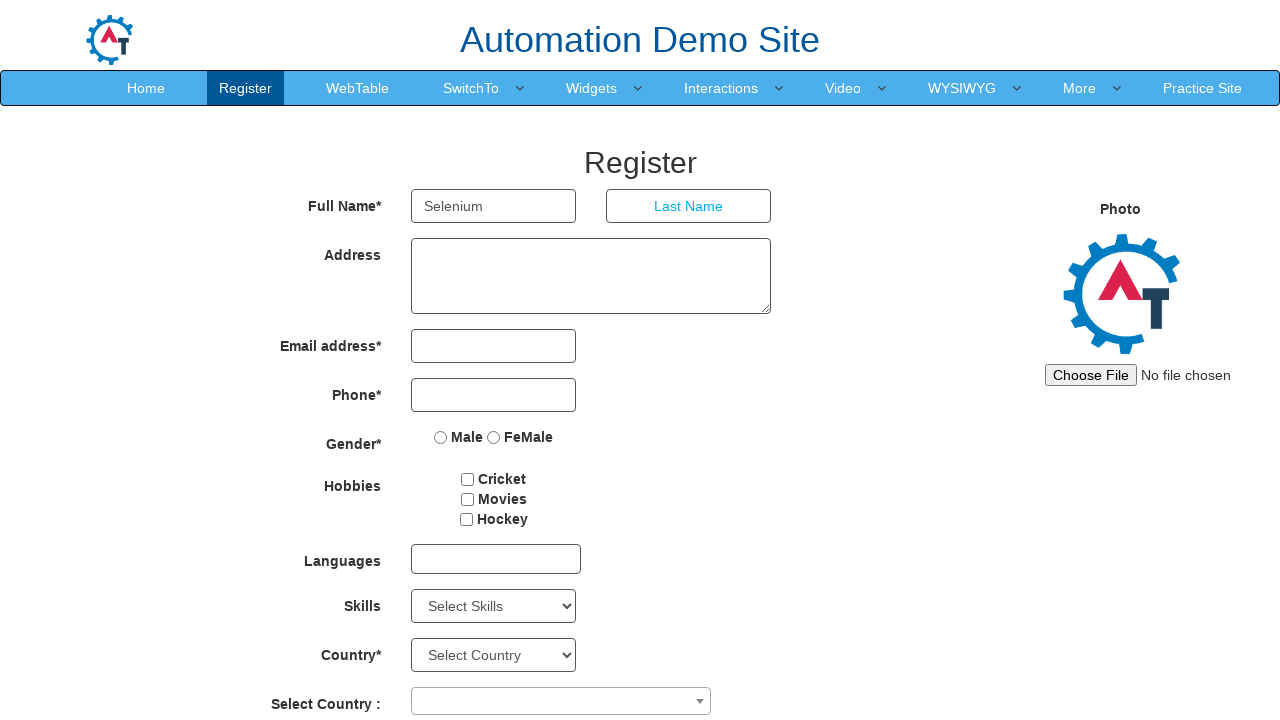

Cleared last name field on input[ng-model='LastName']
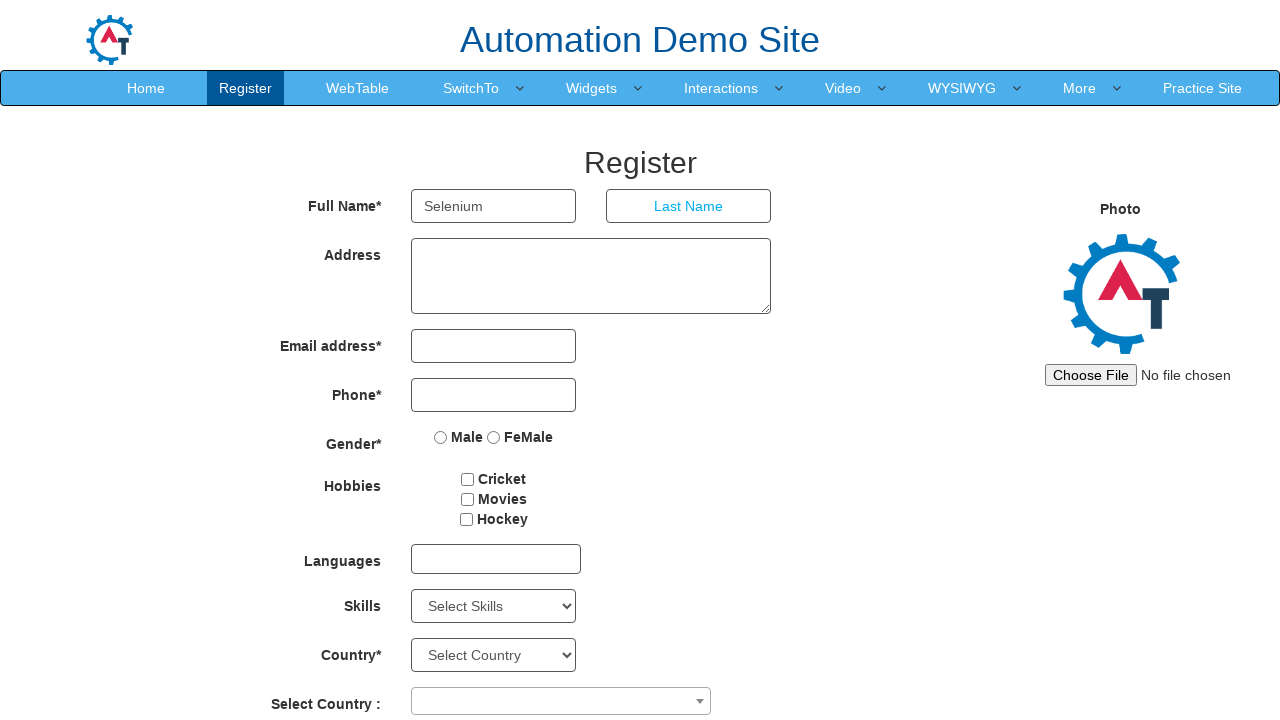

Filled last name field with 'Tool' on input[ng-model='LastName']
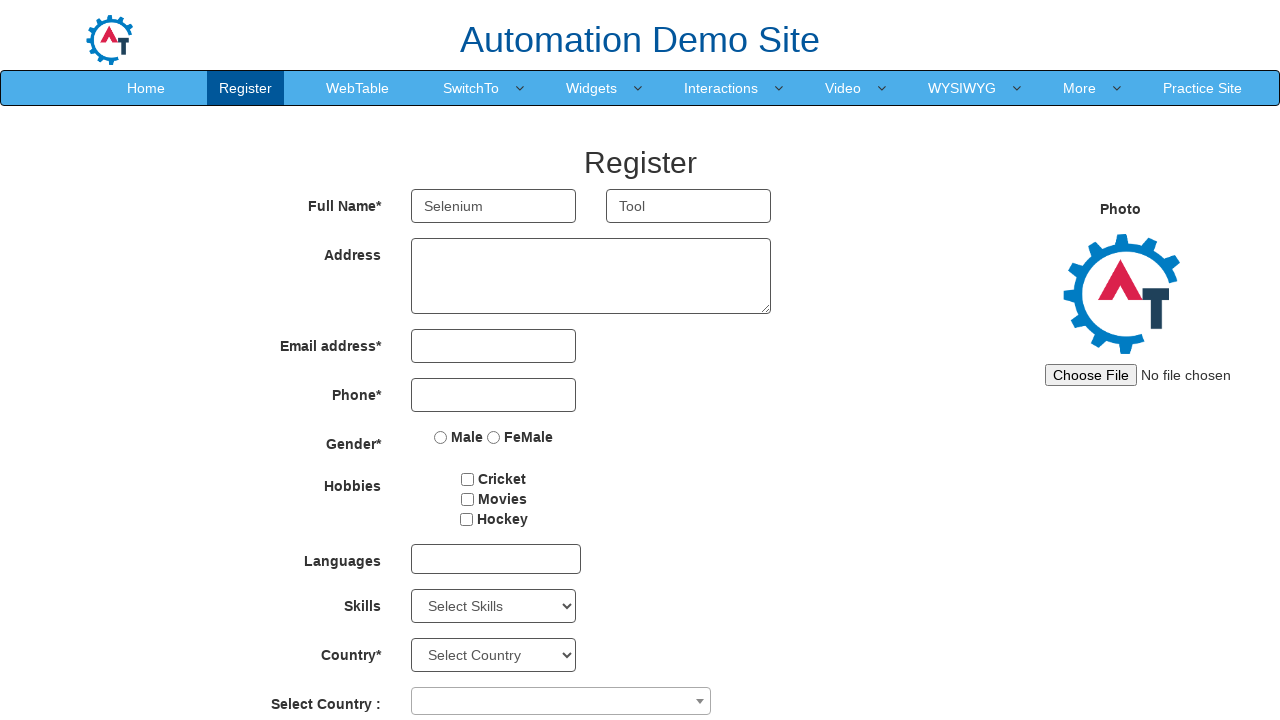

Cleared address field on textarea[ng-model='Adress']
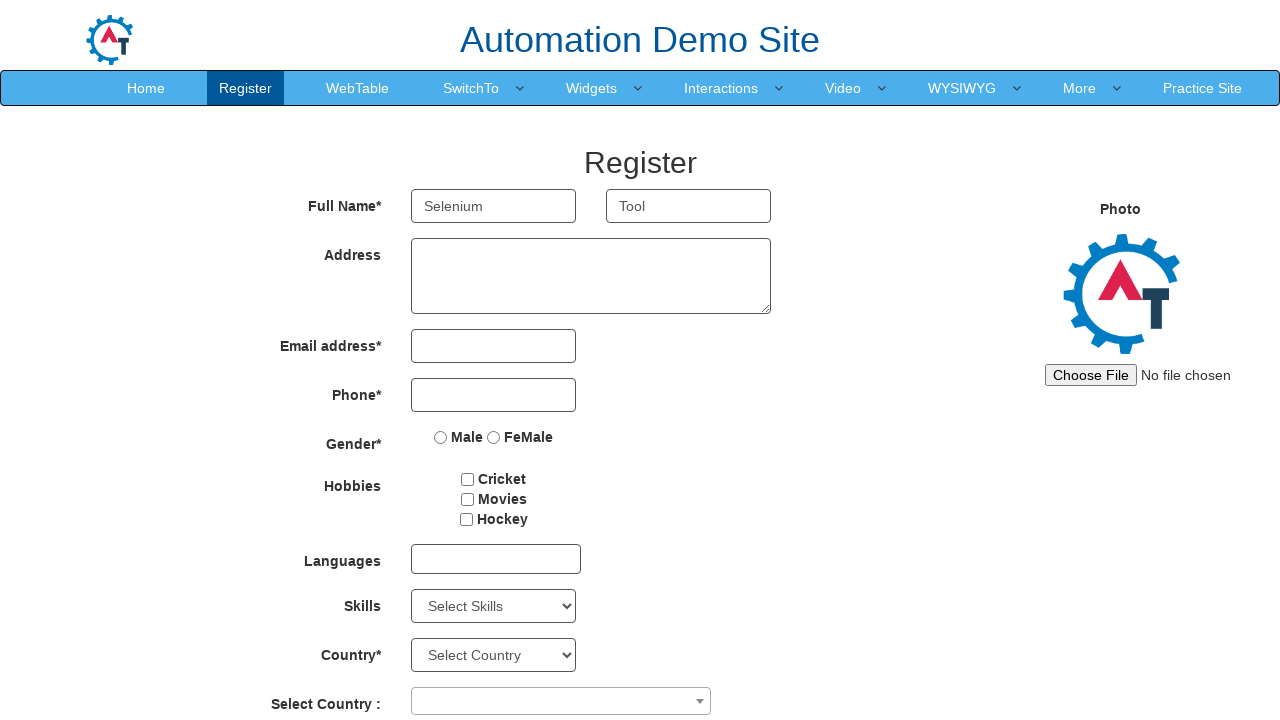

Filled address field with 'Test Location' on textarea[ng-model='Adress']
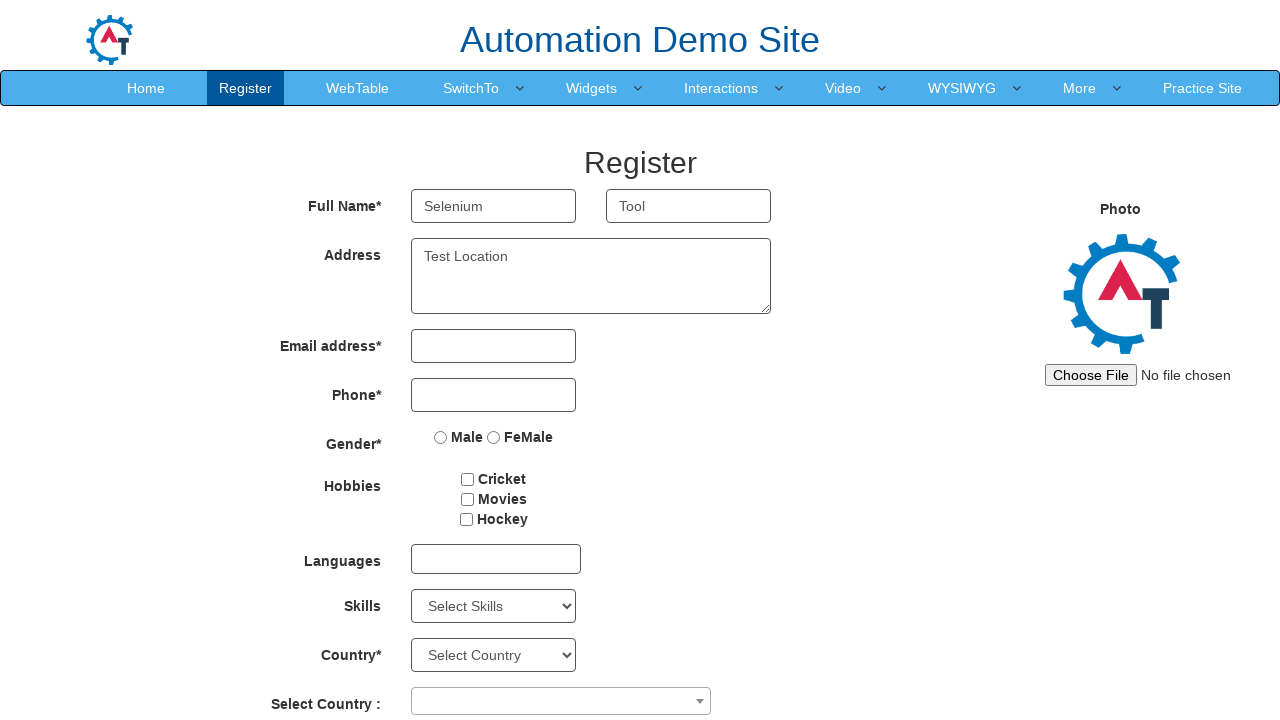

Selected 'Female' radio button for gender at (494, 437) on input[value='FeMale']
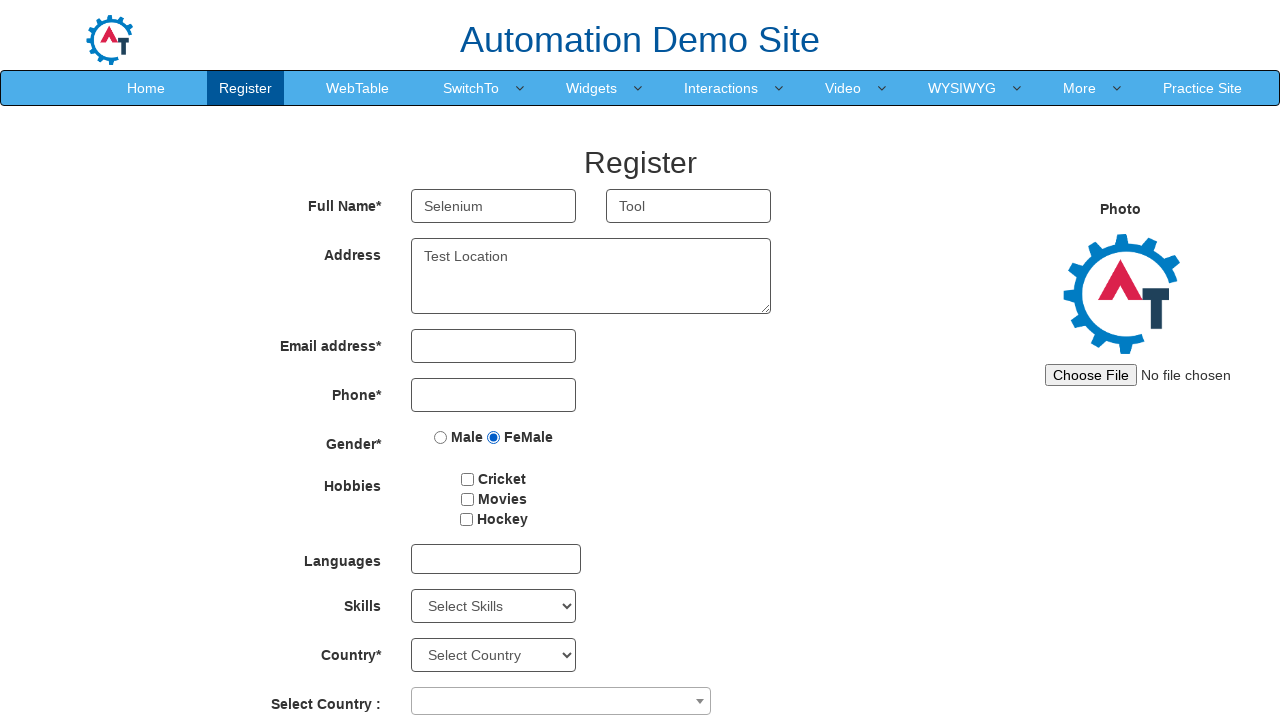

Checked 'Cricket' checkbox for hobbies at (468, 479) on input[value='Cricket']
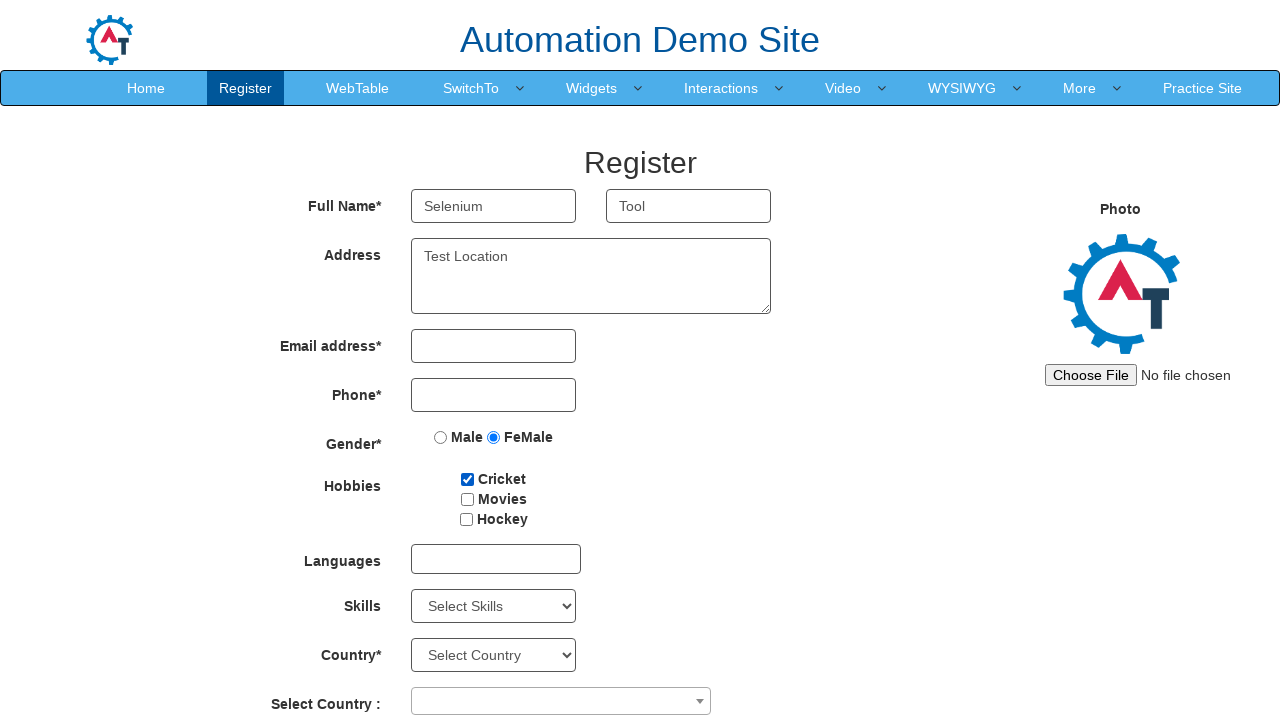

Checked 'Movies' checkbox for hobbies at (467, 499) on input[value='Movies']
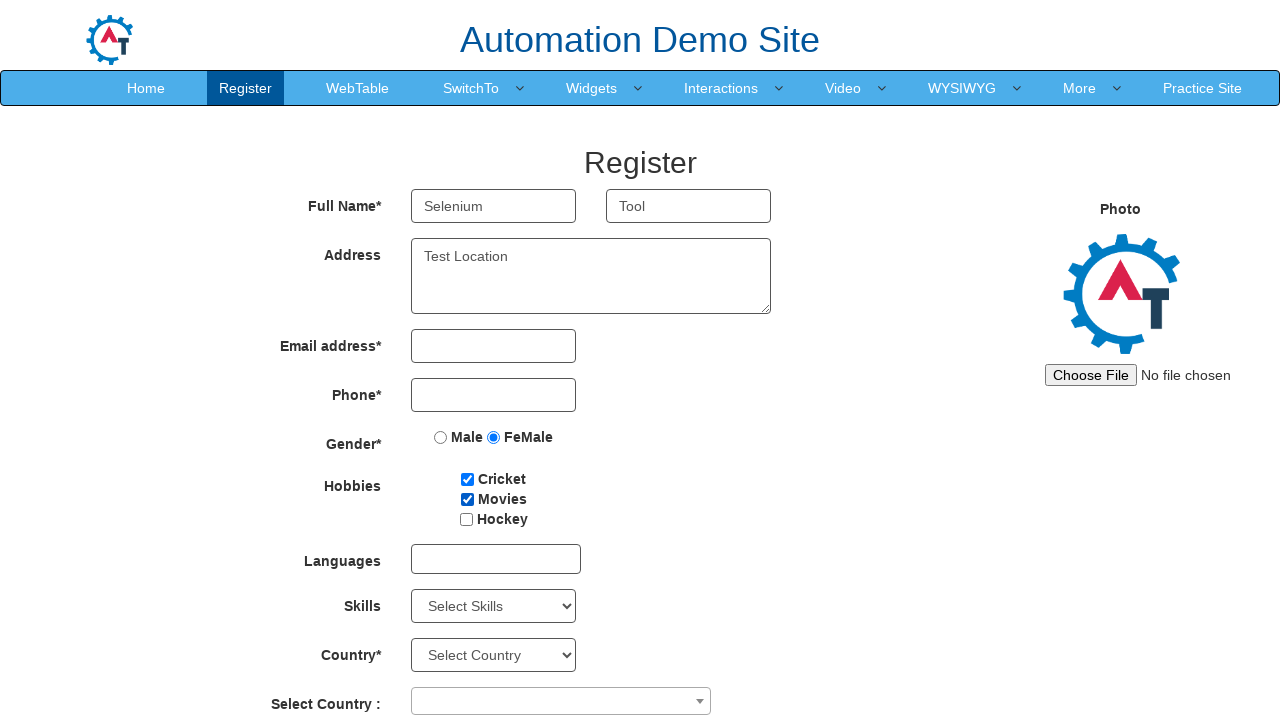

Selected 'Excel' from Skills dropdown on #Skills
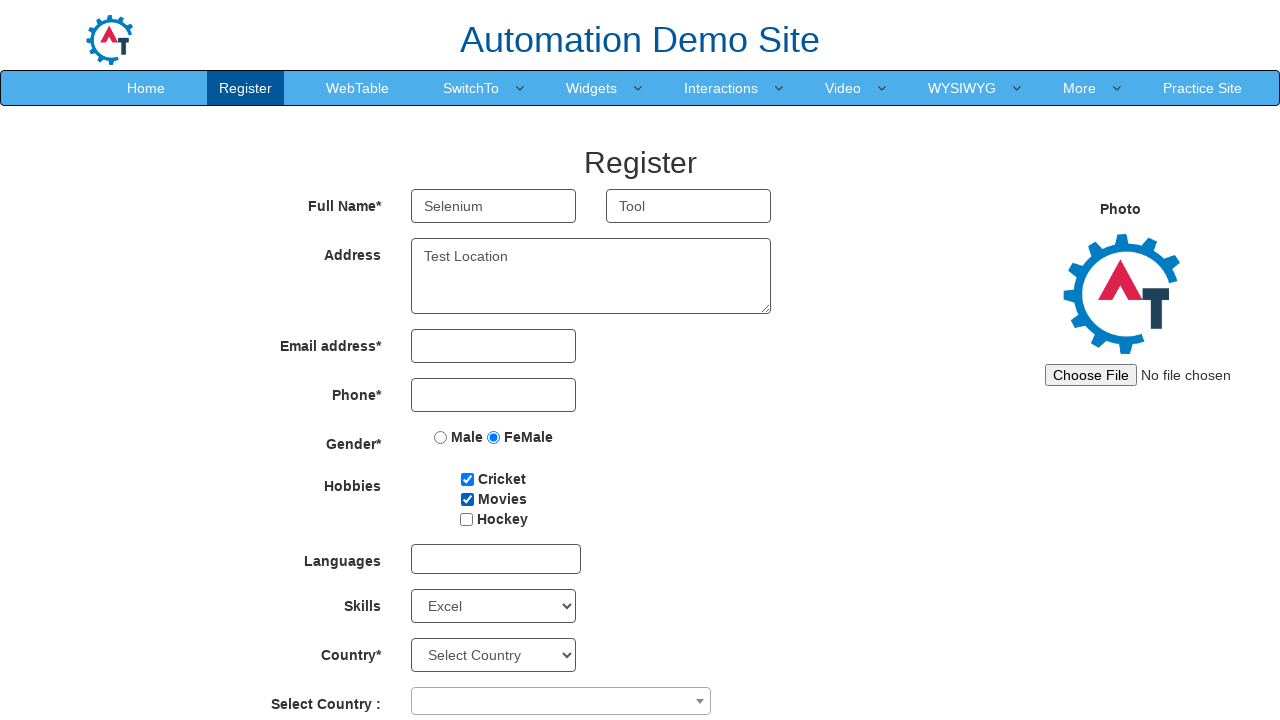

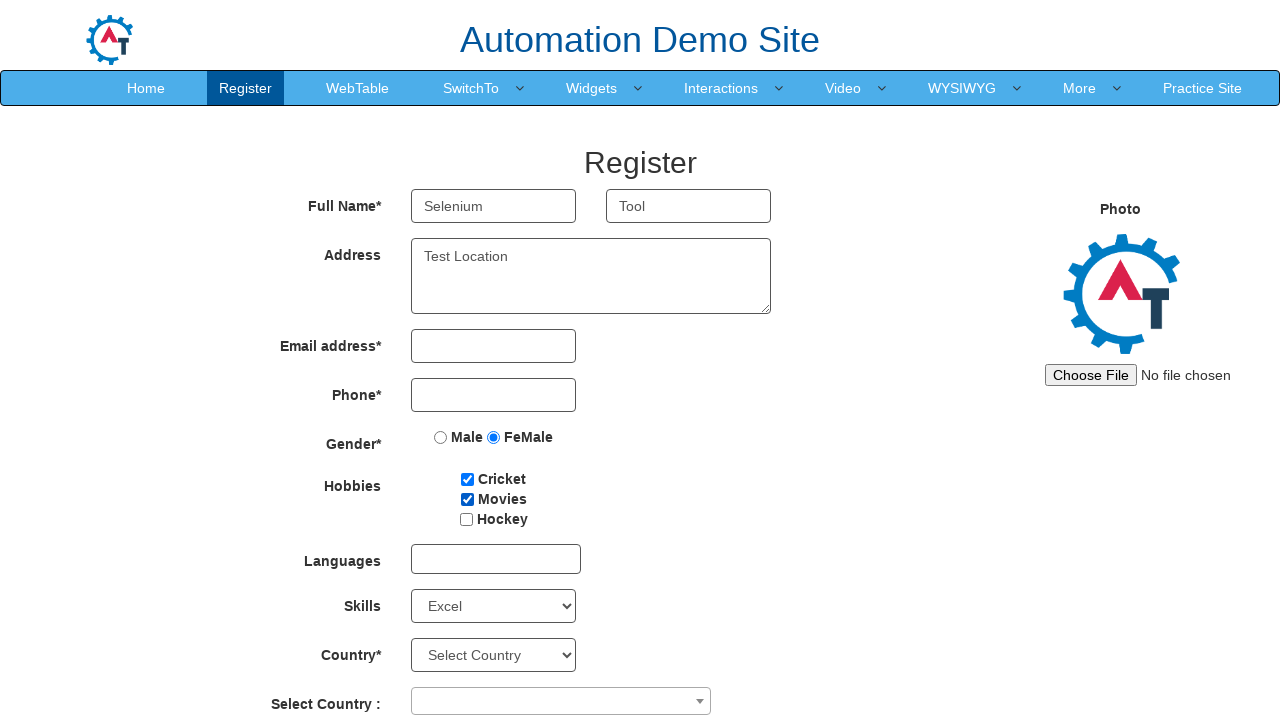